Tests the search filter functionality on a product offers page by entering "Rice" in the search field and verifying that the filtered results match expectations

Starting URL: https://rahulshettyacademy.com/seleniumPractise/#/offers

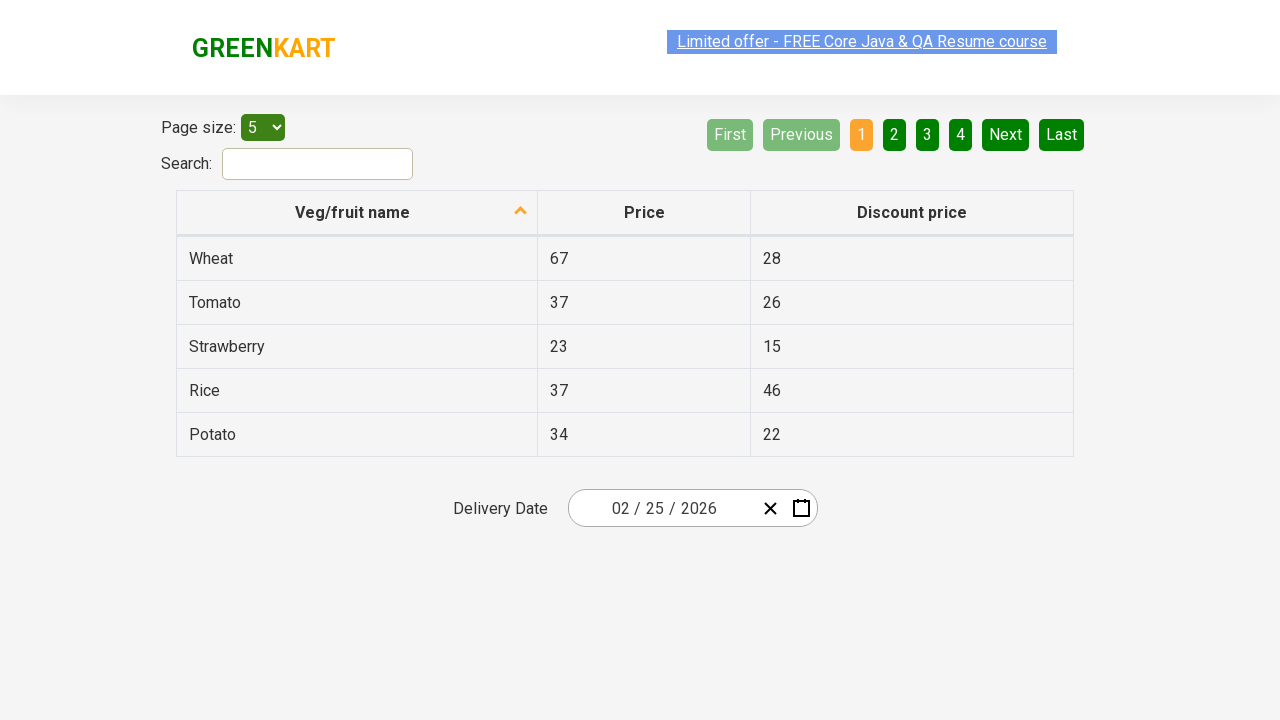

Entered 'Rice' in the search field on #search-field
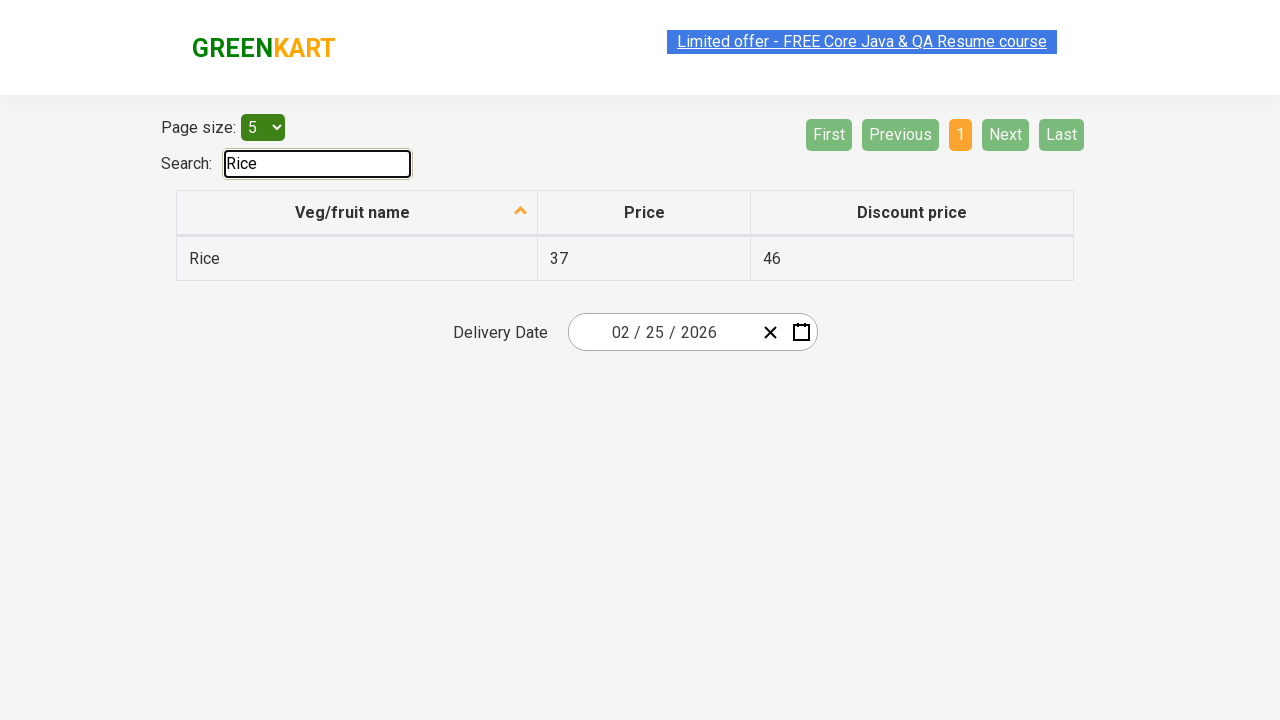

Waited for filter to apply
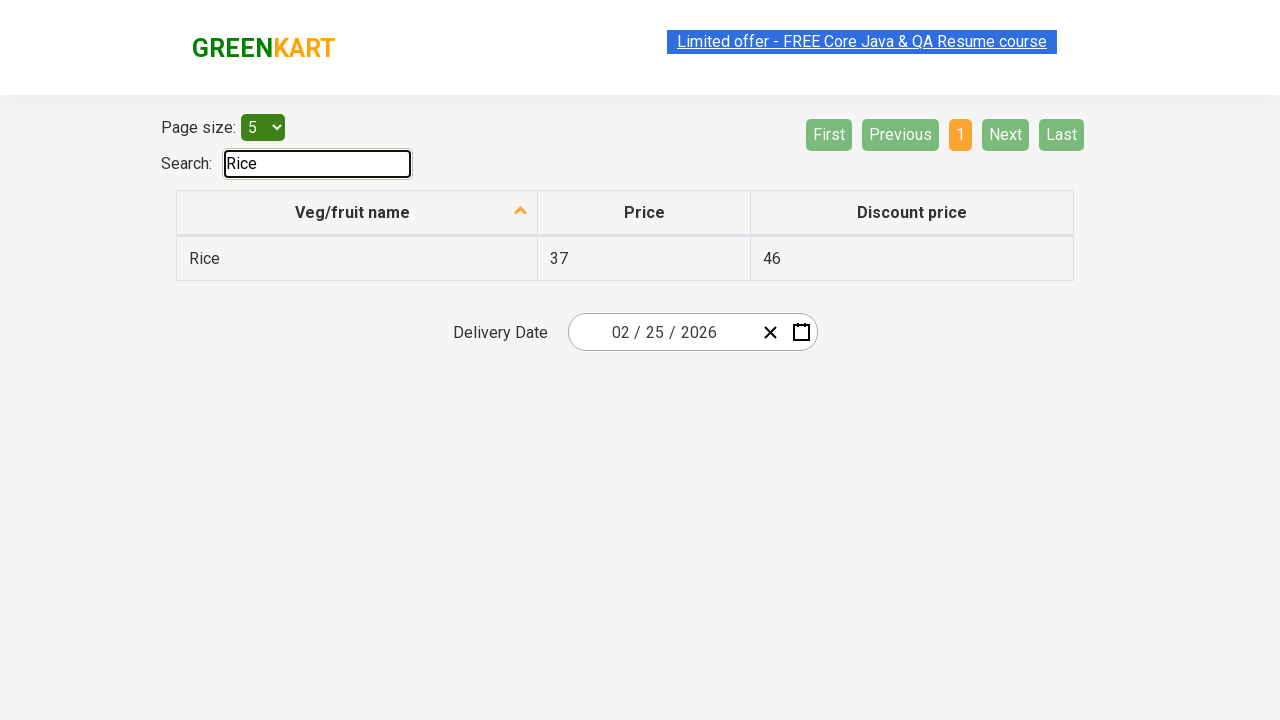

Retrieved filtered product items from table
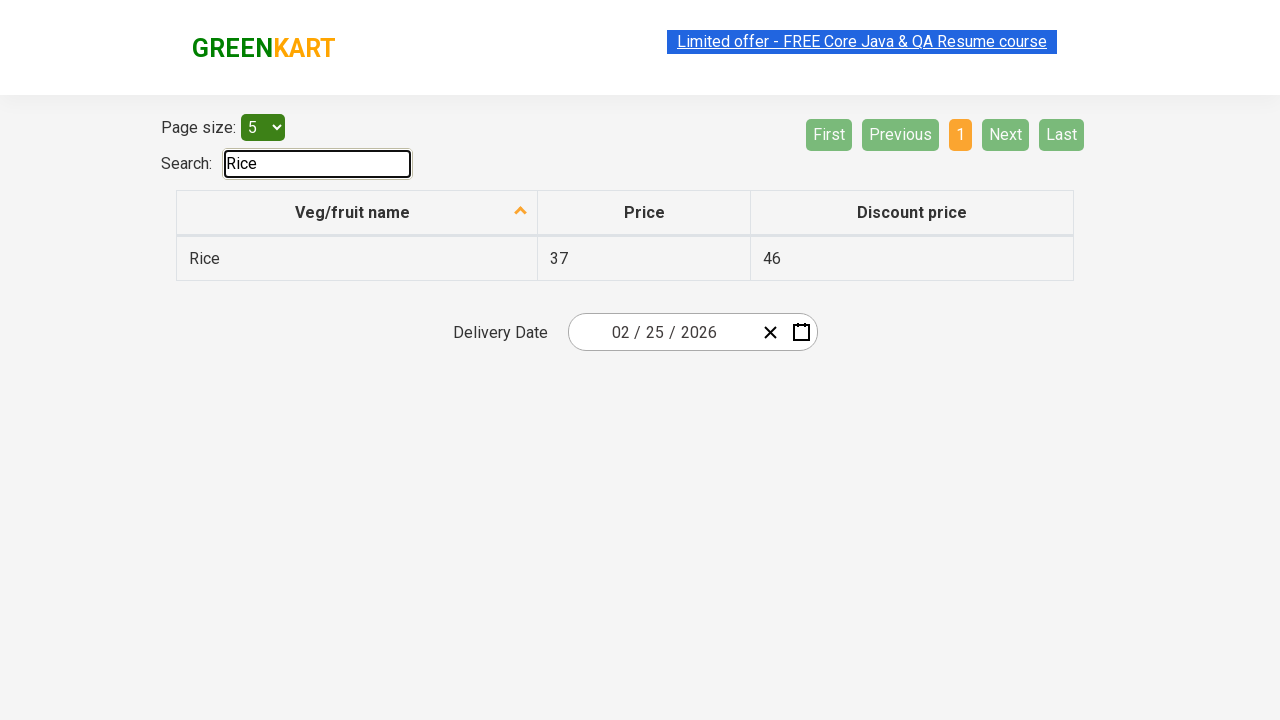

Verified product item contains 'Rice': Rice
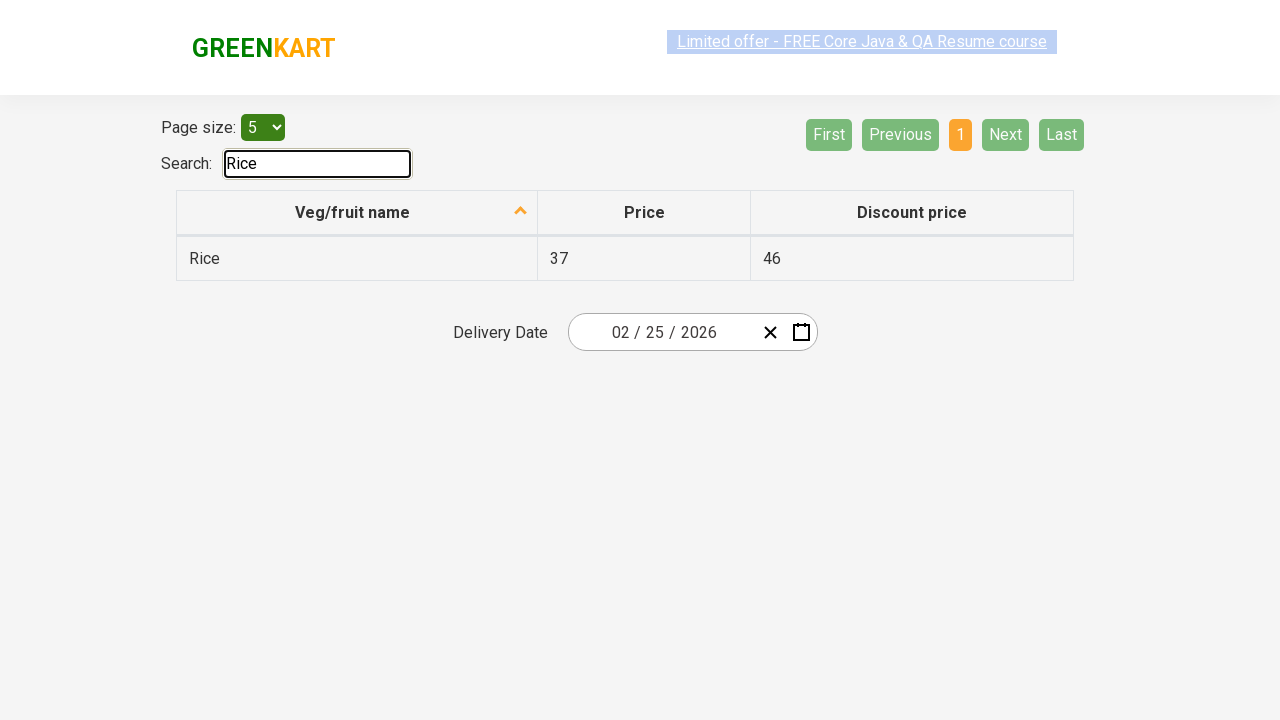

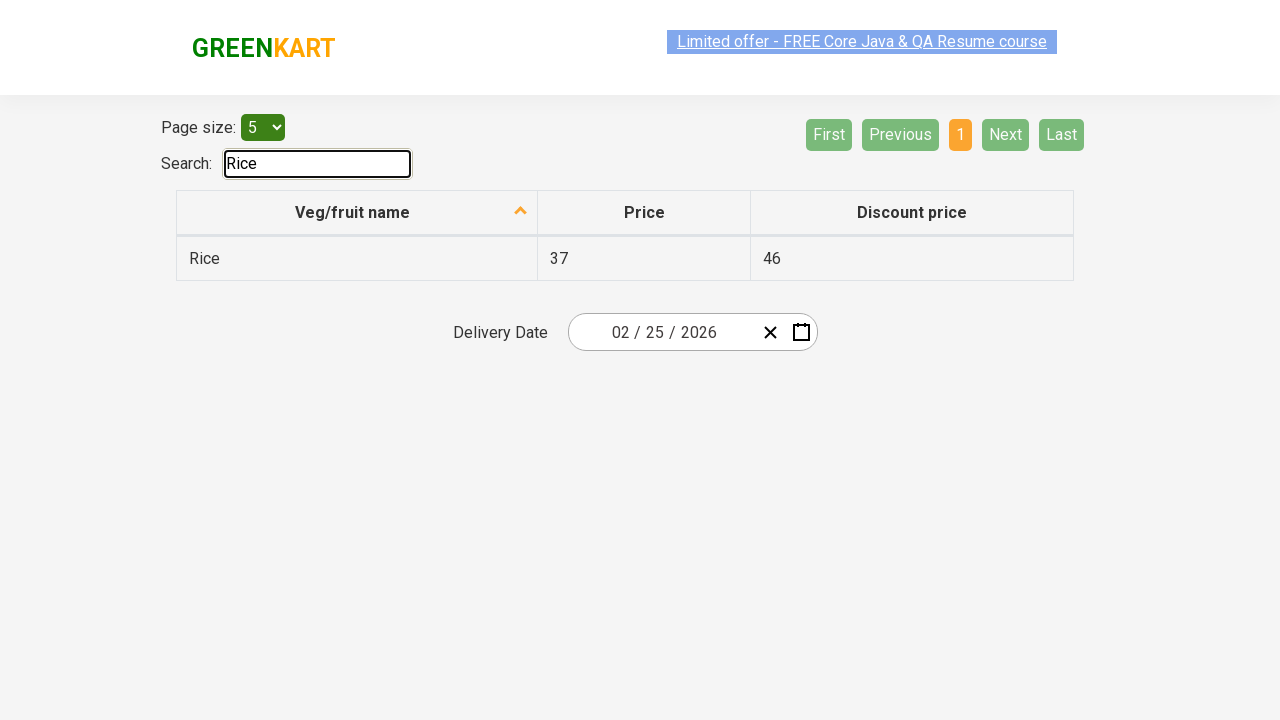